Navigates to a registration page and clicks on the terms agreement checkbox label

Starting URL: https://ecommerce-playground.lambdatest.io/index.php?route=account/register

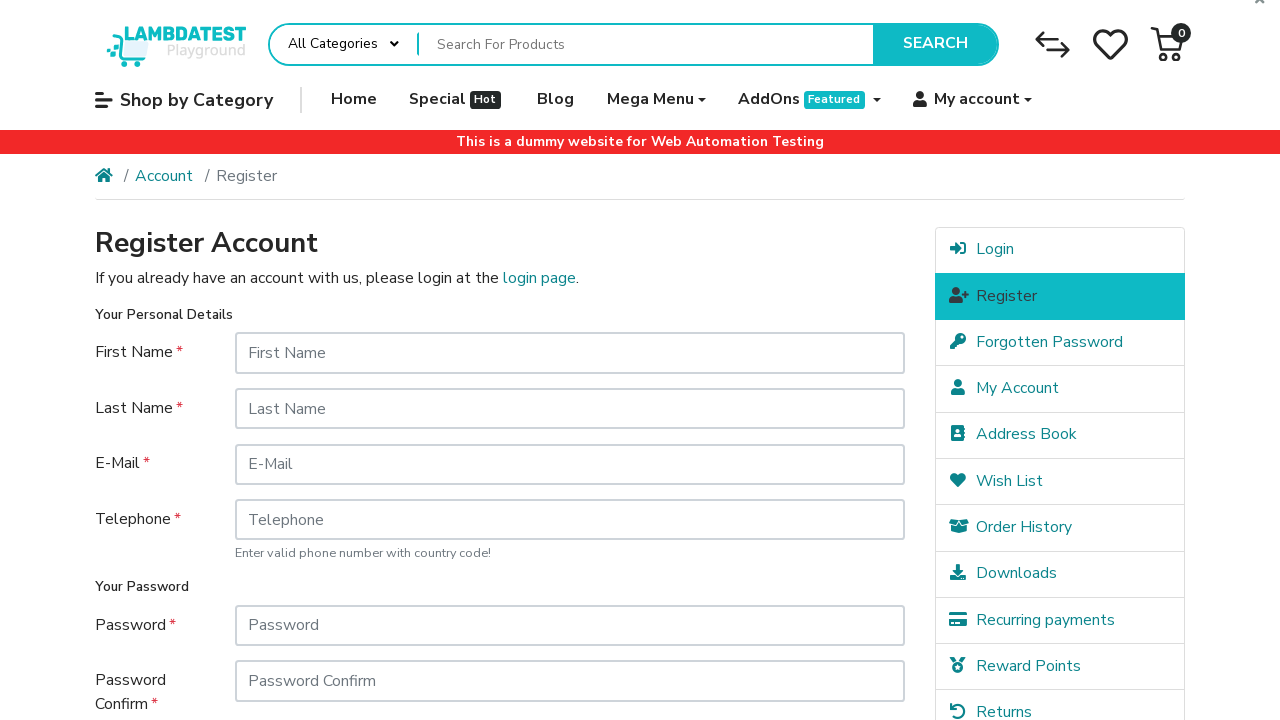

Navigated to registration page
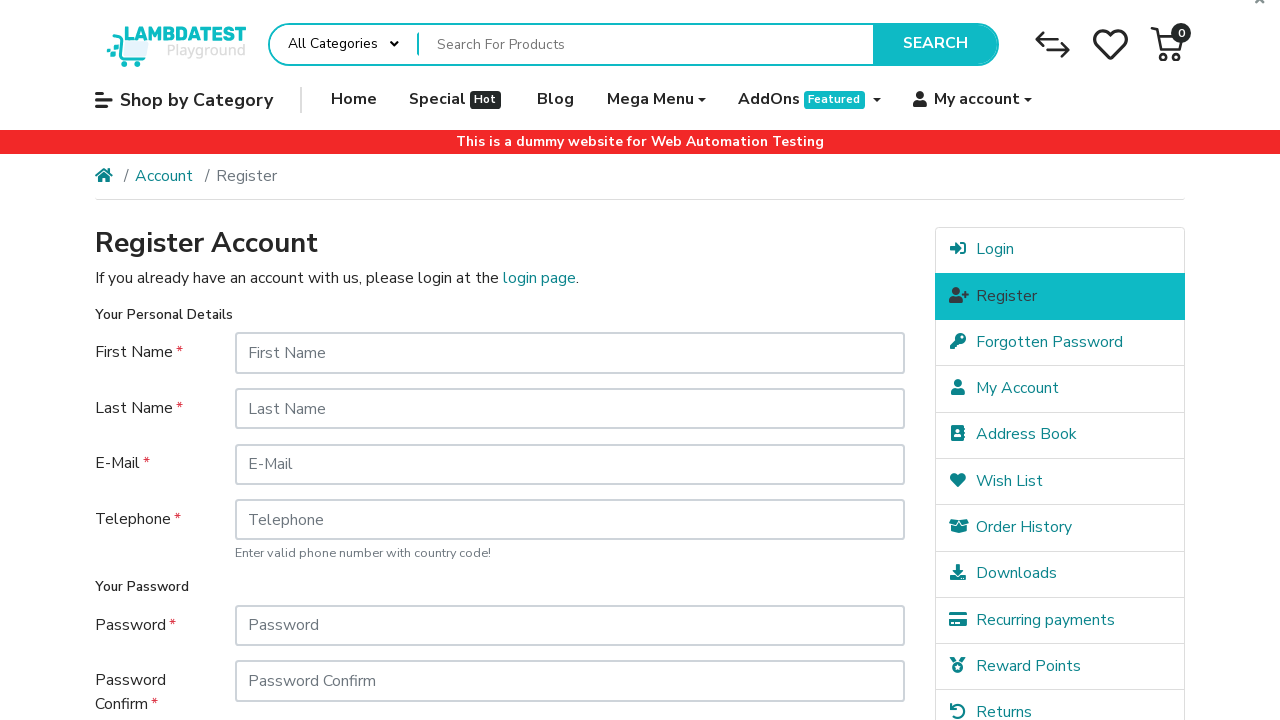

Clicked on the terms agreement checkbox label at (628, 578) on label[for='input-agree']
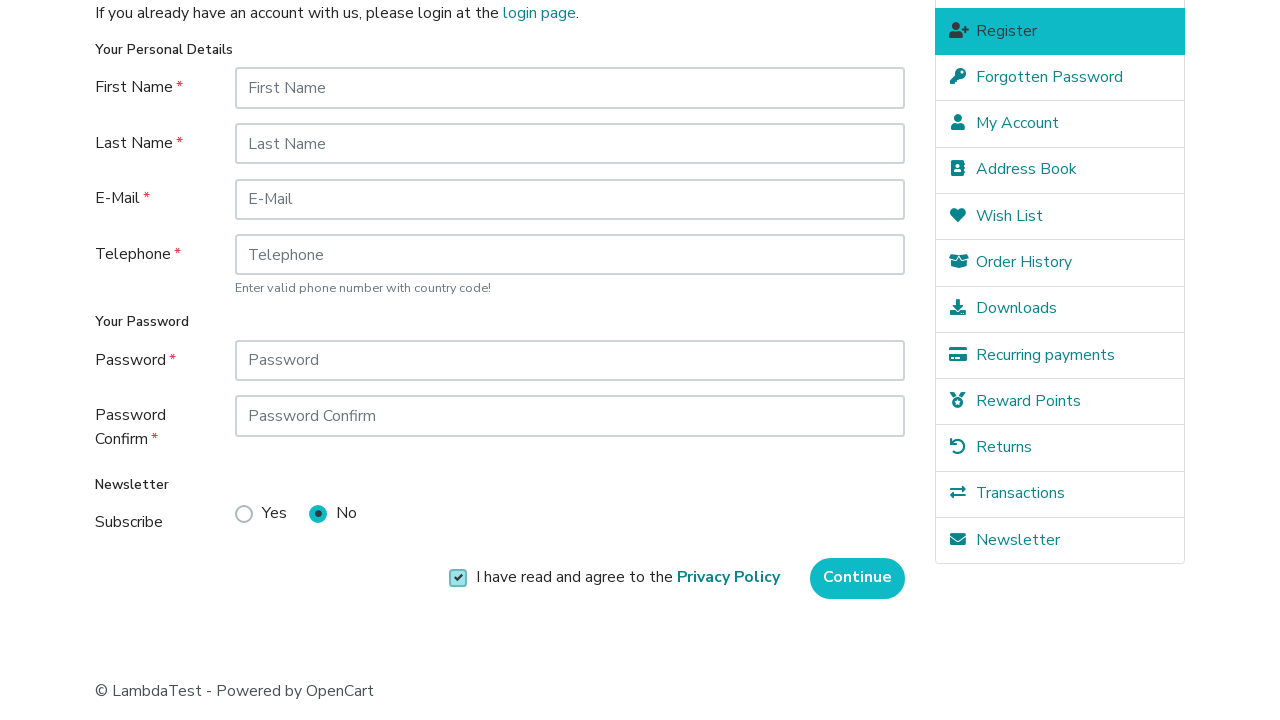

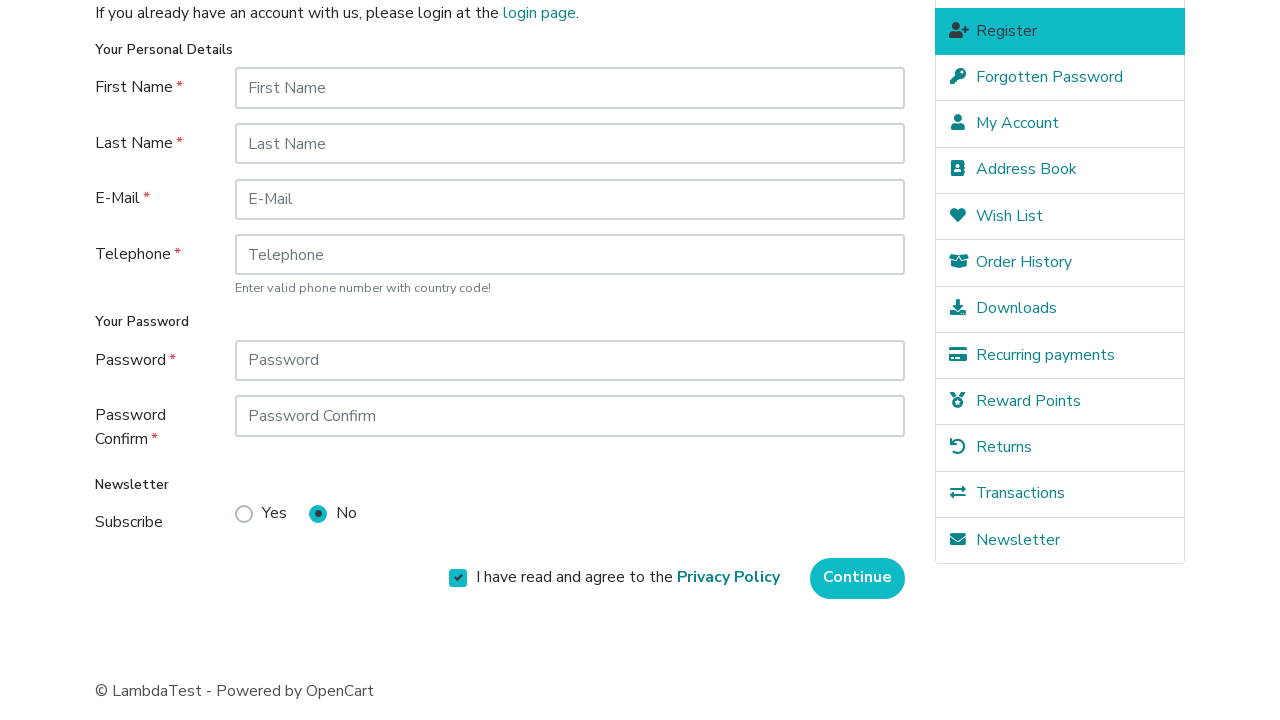